Tests basic browser navigation commands by navigating to different pages and using back, forward, and refresh functions

Starting URL: https://jqueryui.com/droppable/

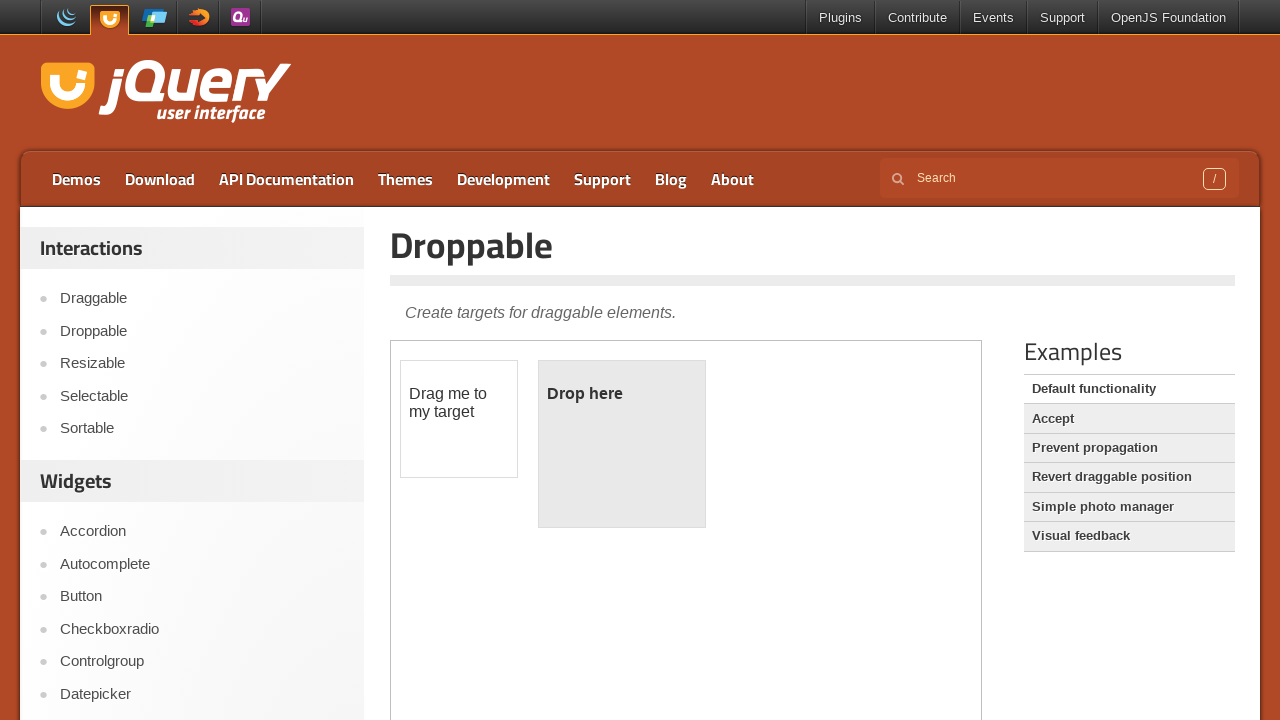

Navigated to jQuery UI droppable demo page
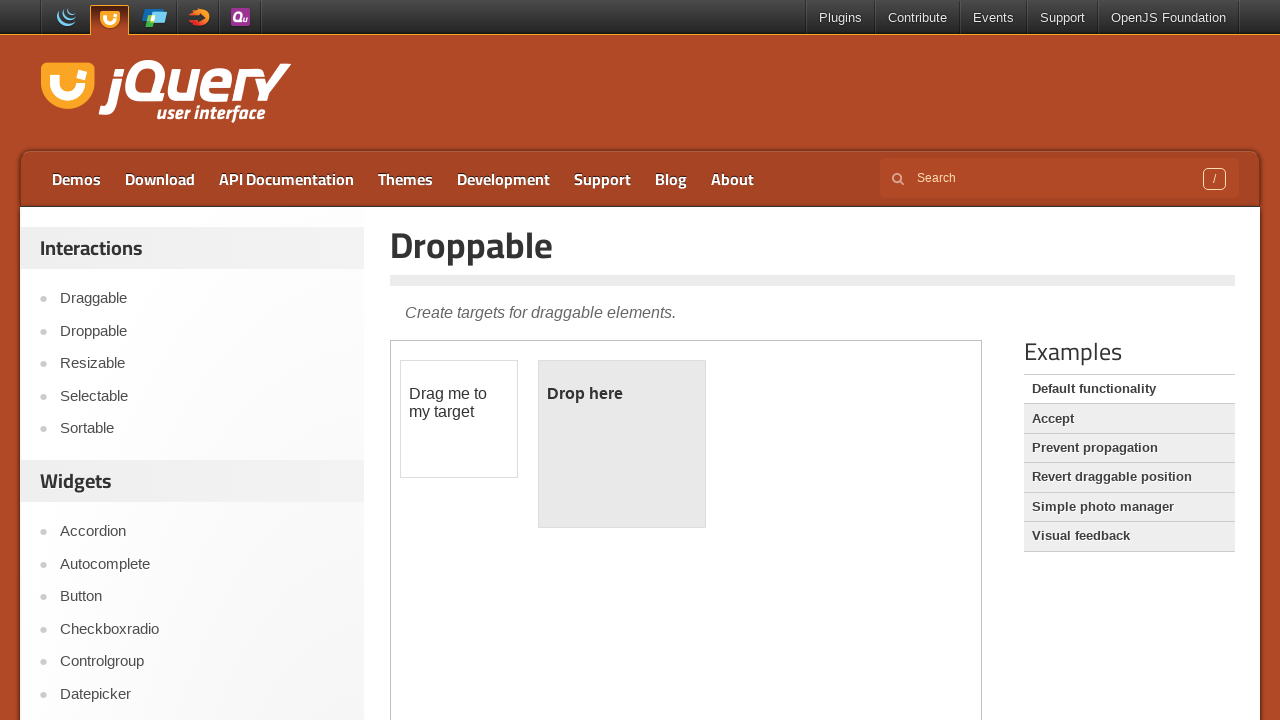

Navigated back to previous page
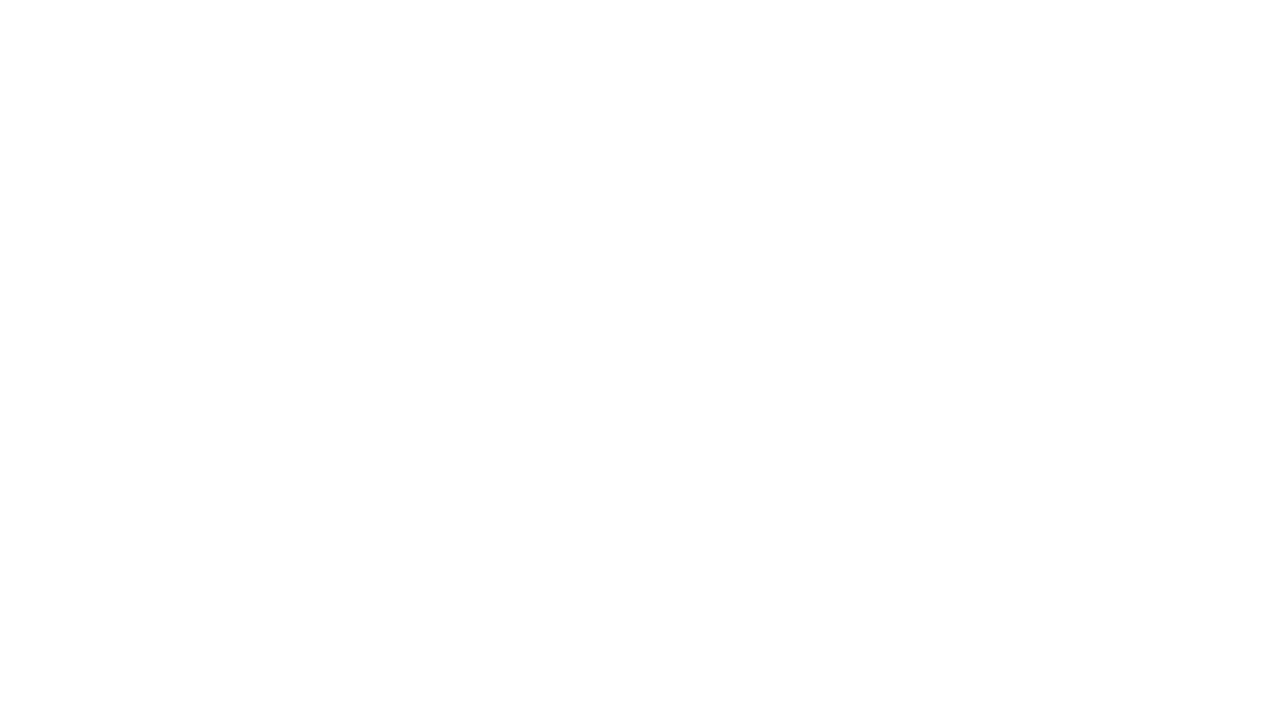

Navigated forward to jQuery UI droppable demo page
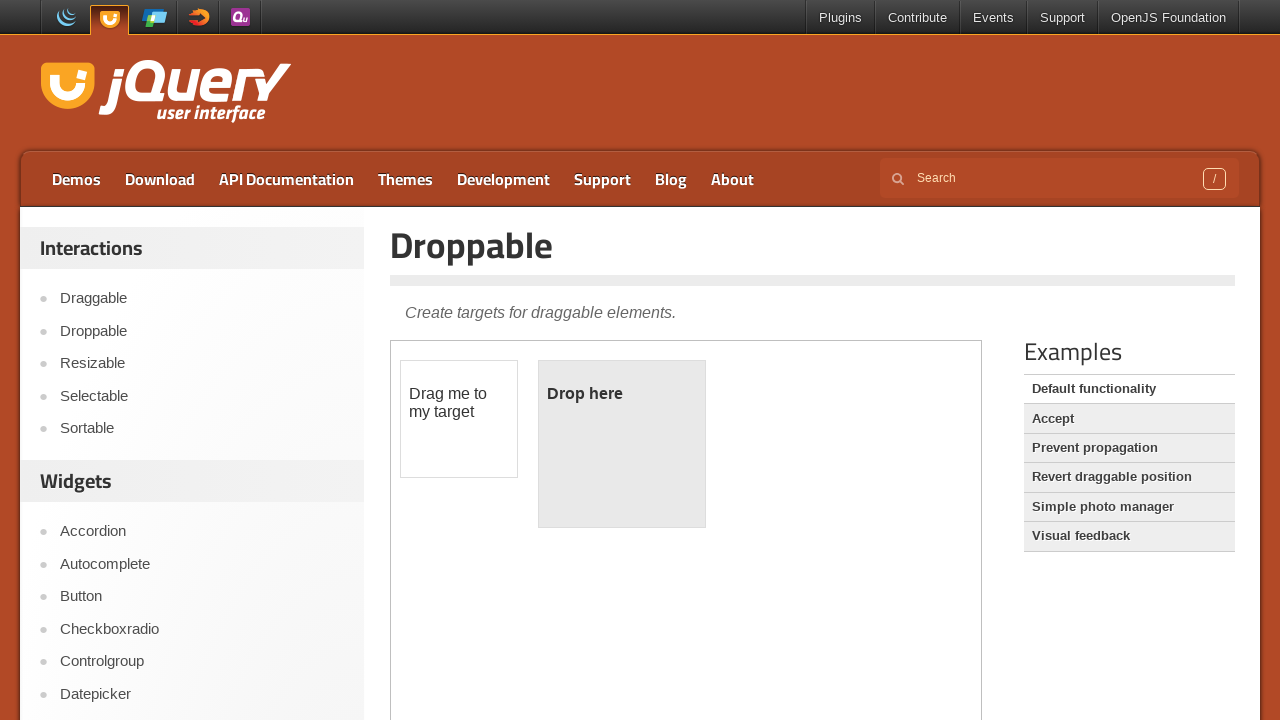

Refreshed the current page
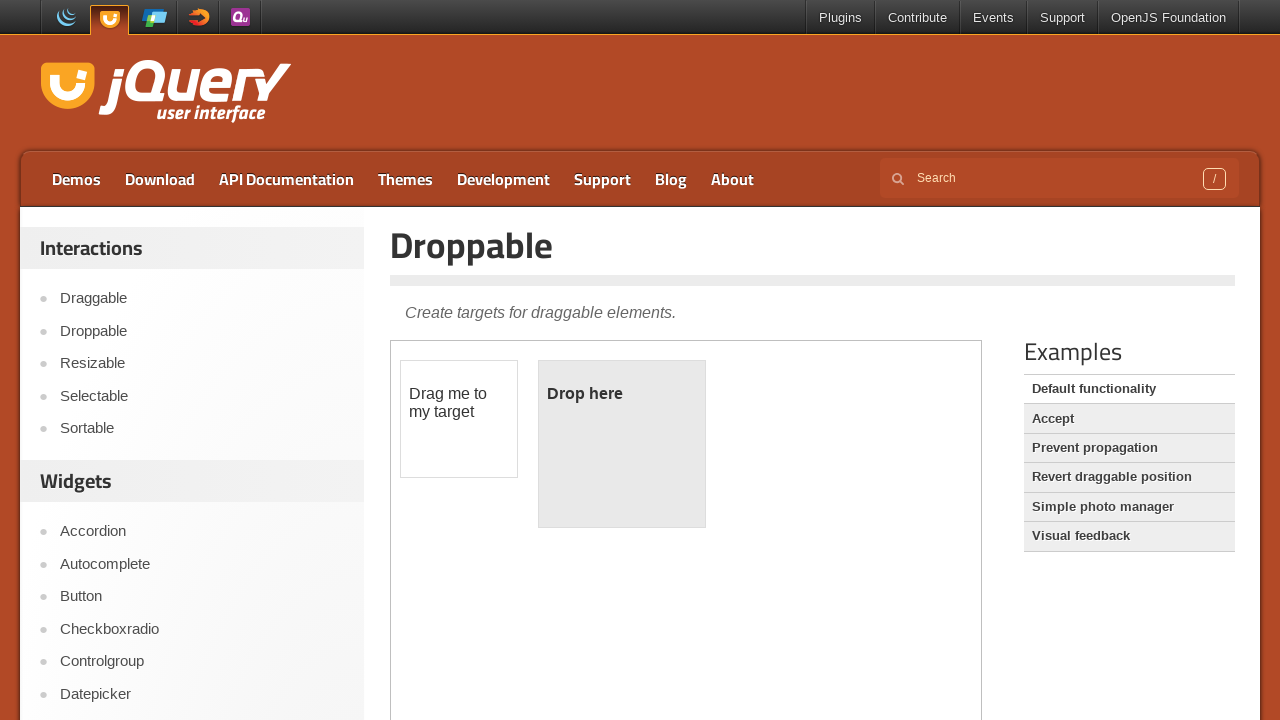

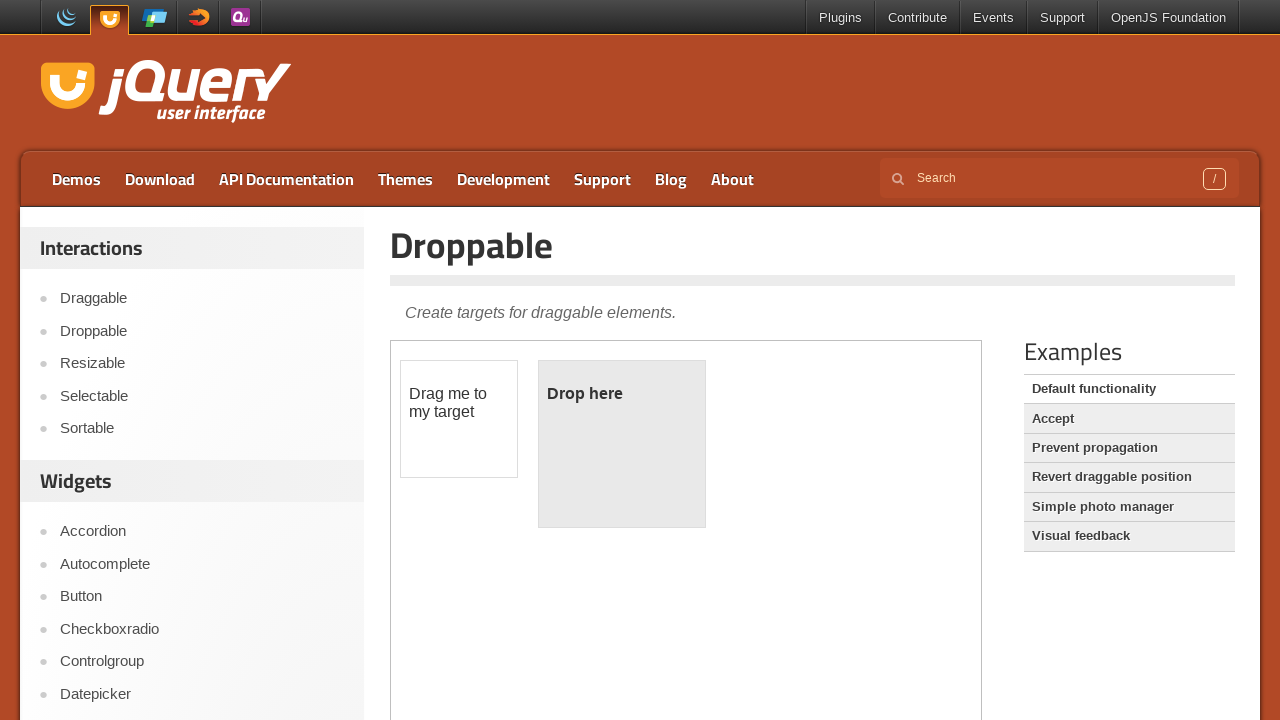